Opens NDTV website in incognito mode, checks for an element presence, fetches and verifies the page title. This is a combined test flow spanning getIncognito, getPageTitle, and verifyTitle methods that share driver state.

Starting URL: https://www.ndtv.com

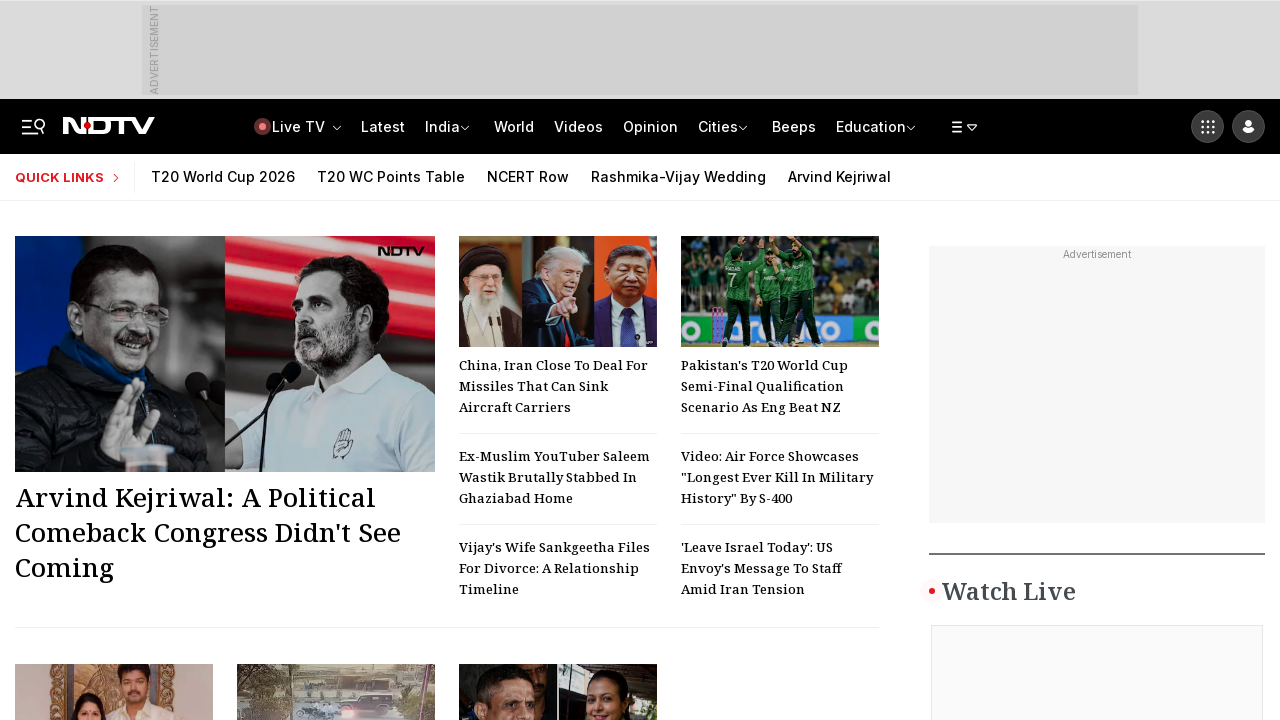

Waited for page to reach 'domcontentloaded' state
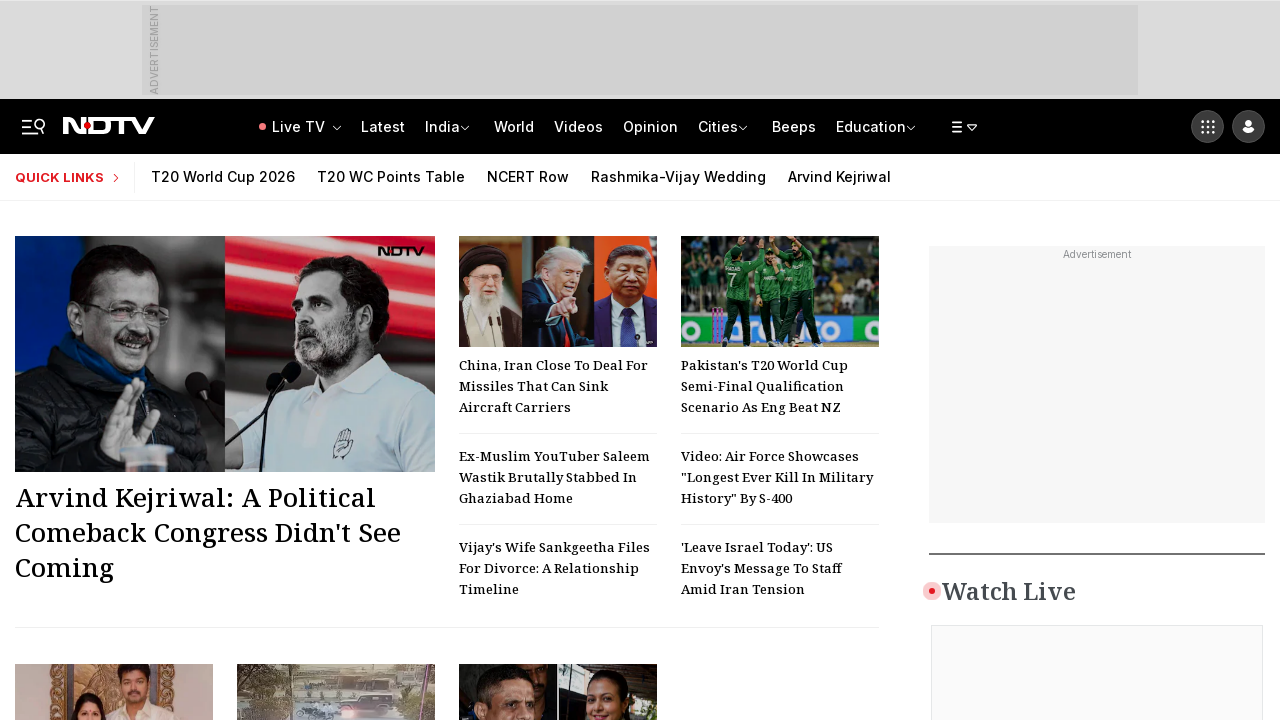

Checked presence of element with ID 'testme'
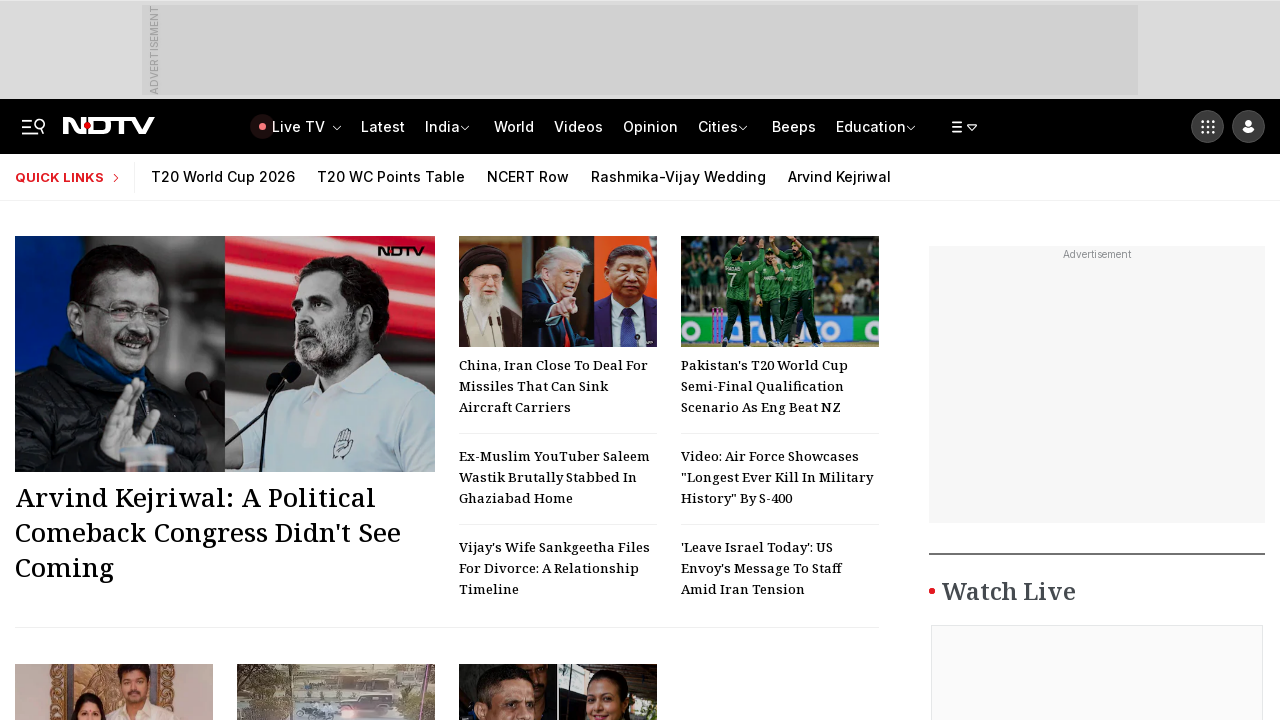

Retrieved page title
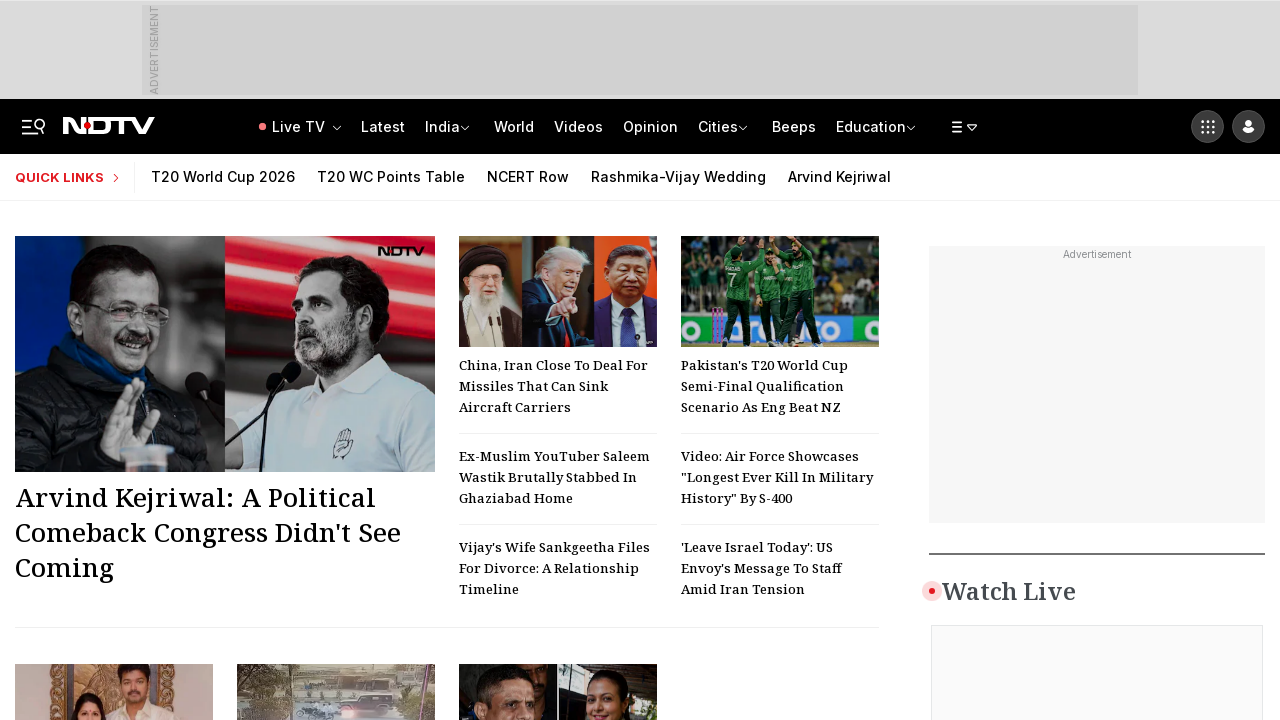

Page title retrieved: Get Latest News, India News, Breaking News, Today's News - NDTV.com
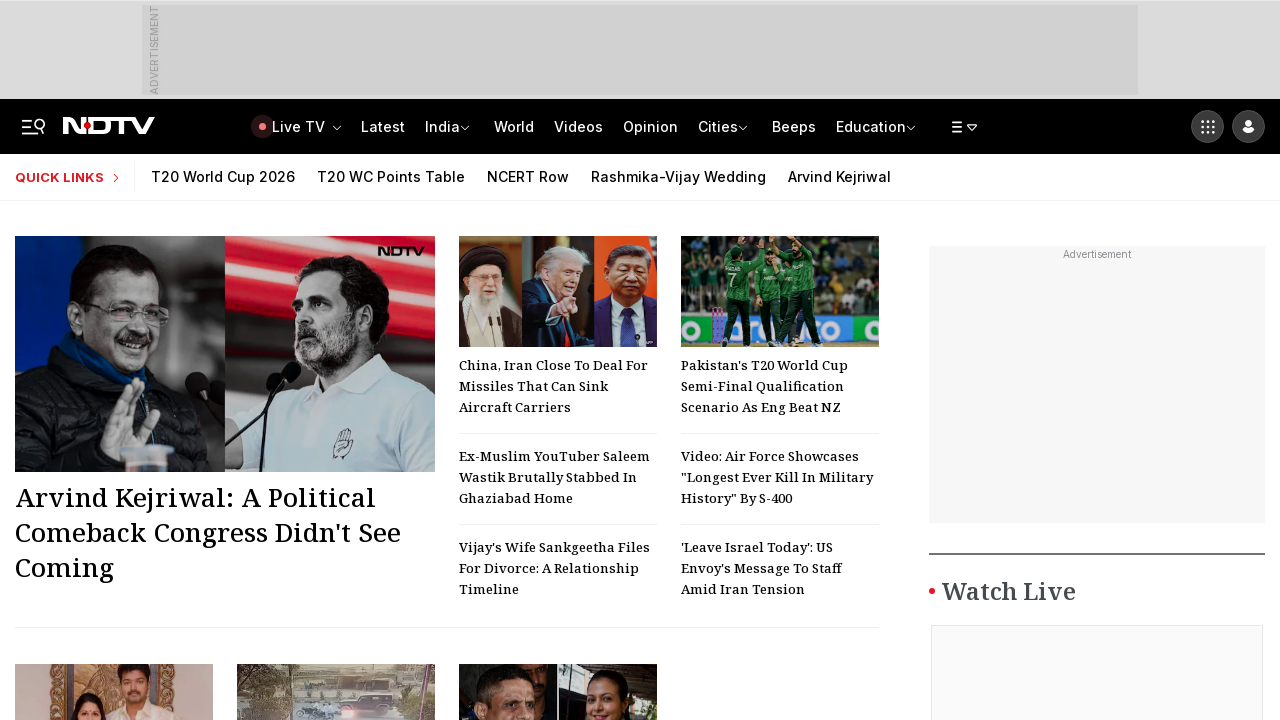

Verified that page title contains 'NDTV'
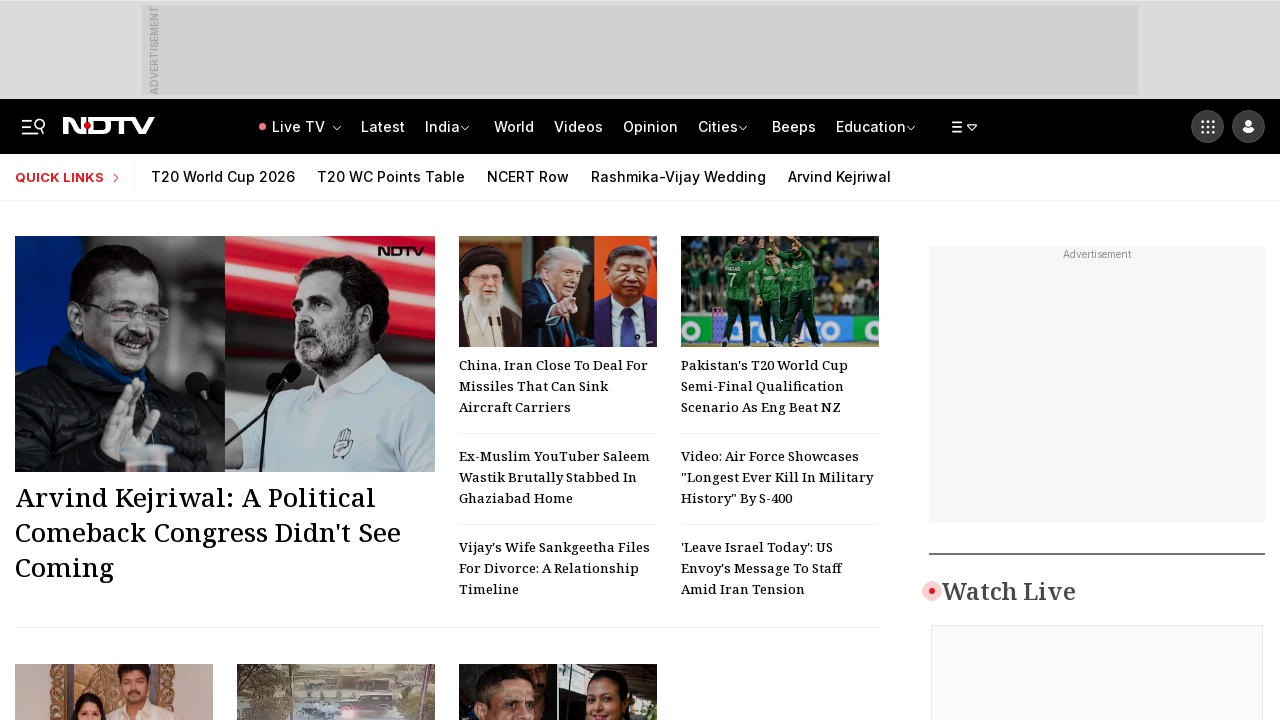

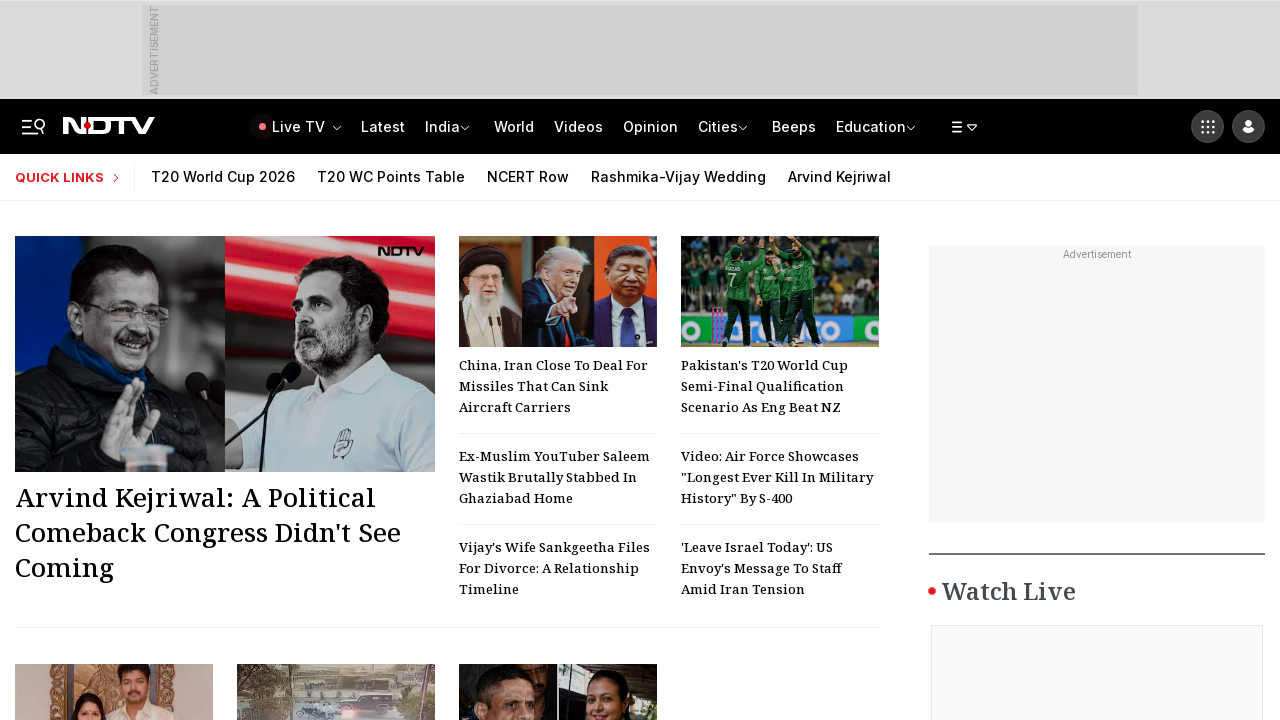